Tests form field validation by filling in name and email fields on a test automation practice page

Starting URL: https://testautomationpractice.blogspot.com/

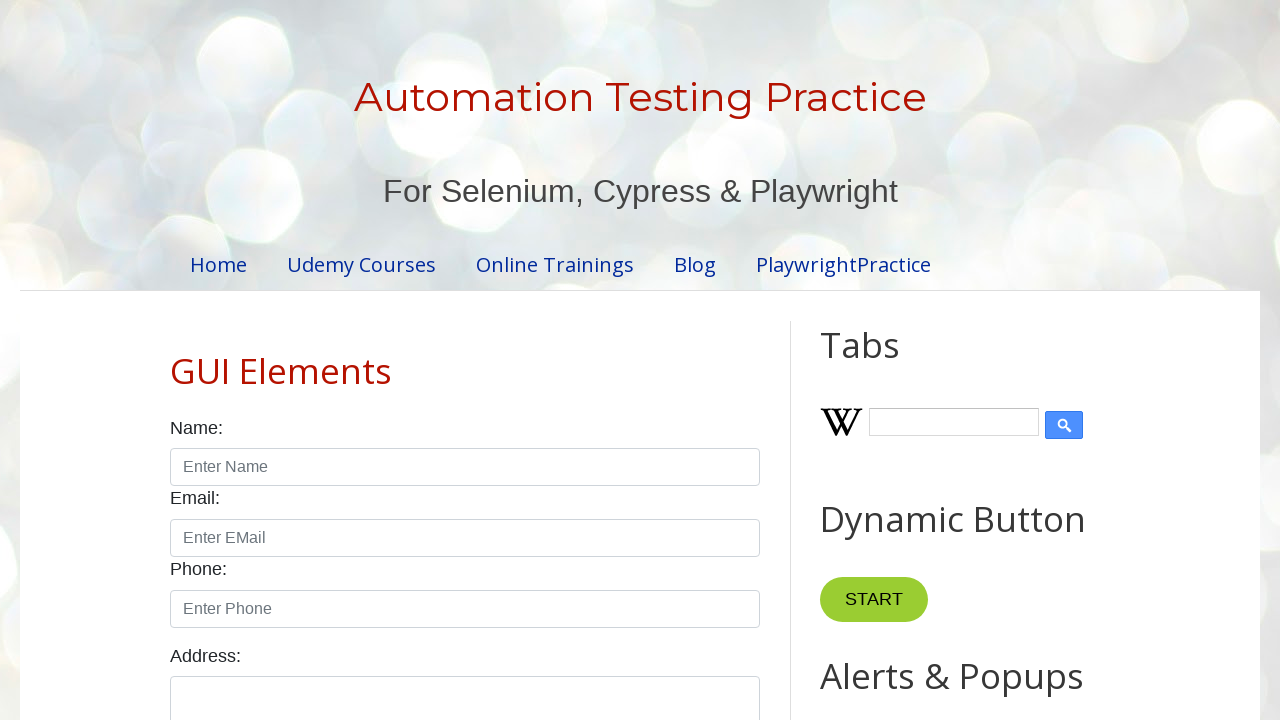

Navigated to test automation practice page
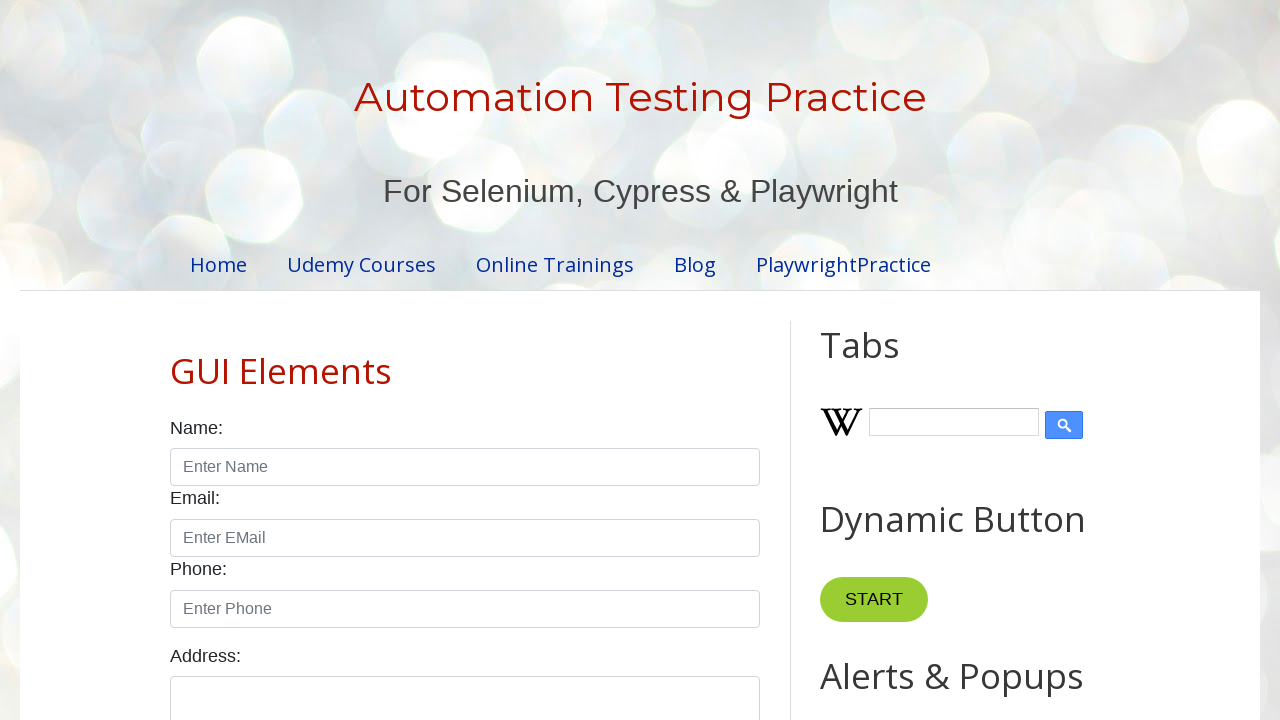

Filled name field with 'abcdefg' on #name
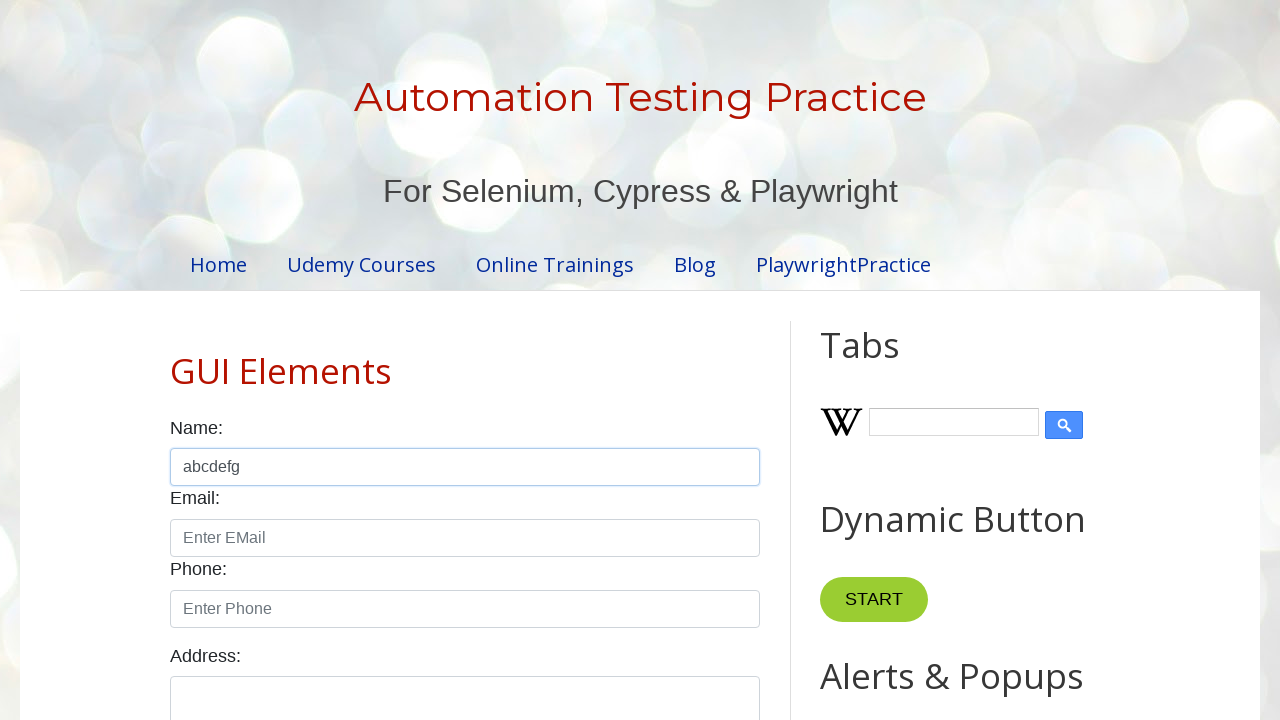

Filled email field with 'xyz@gmail.com' on #email
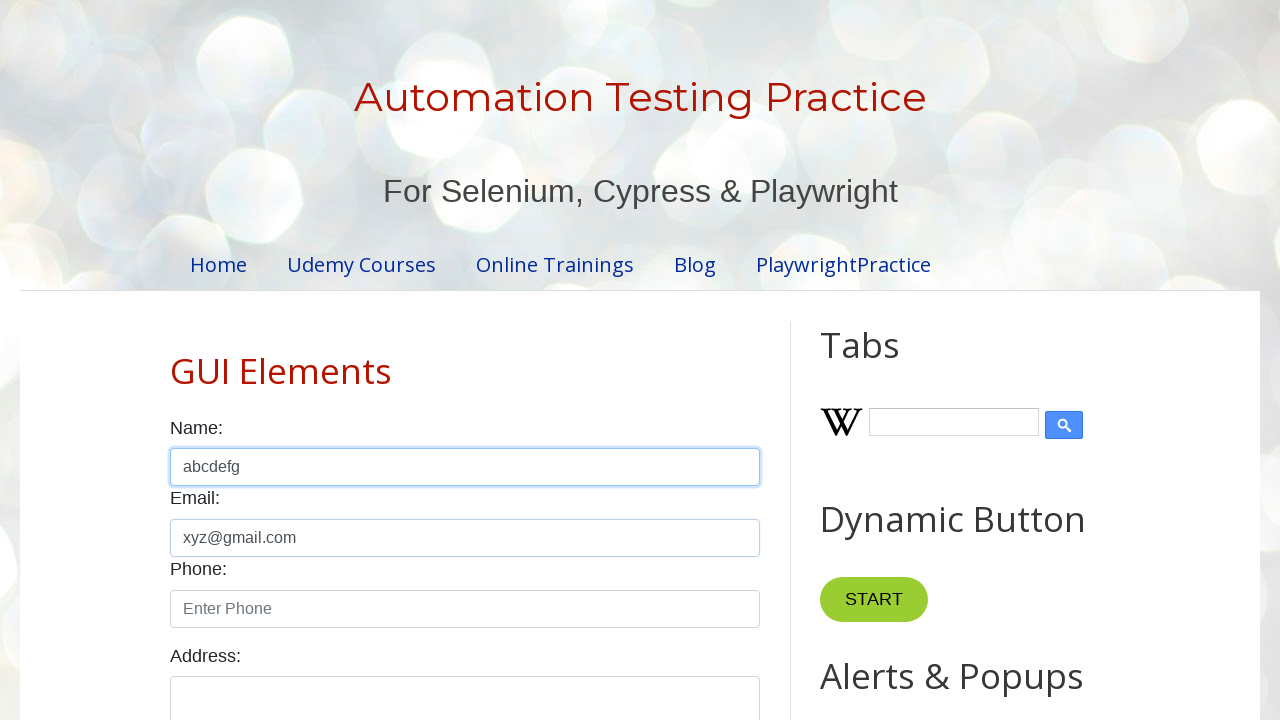

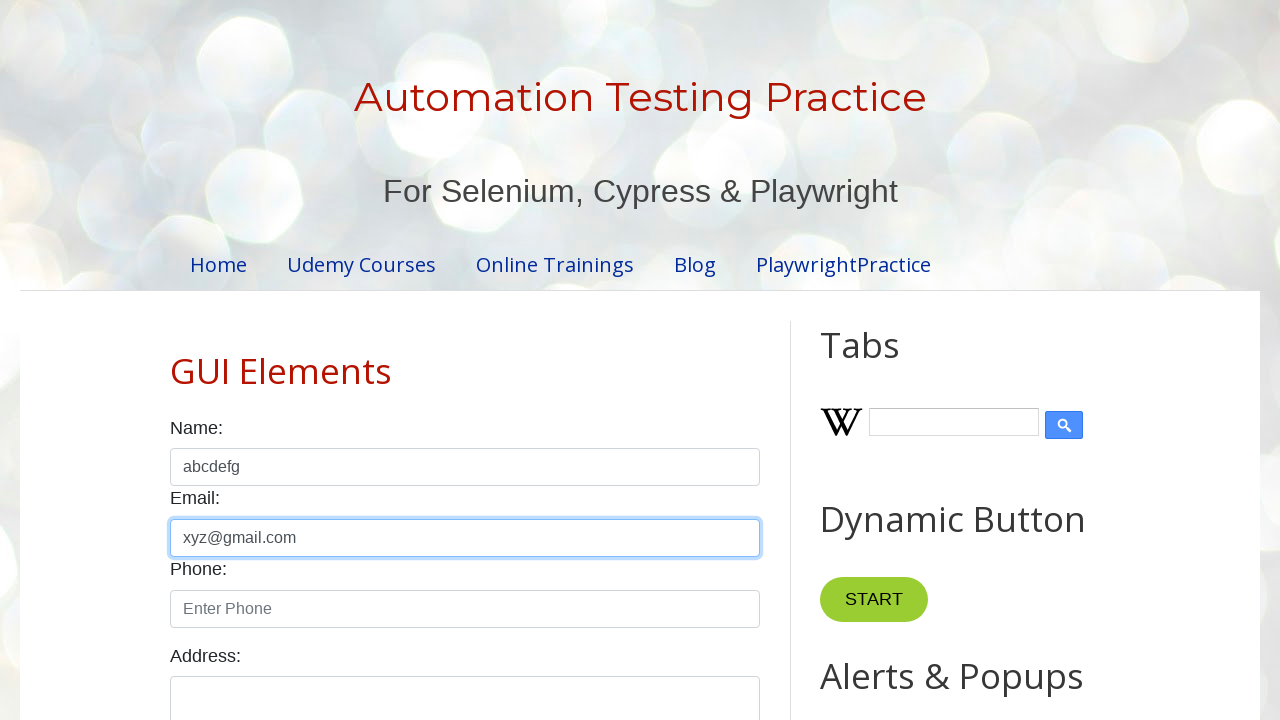